Tests Bootstrap dropdown functionality by clicking the dropdown button to expand it, then selecting the "ABOUT US" option from the dropdown menu.

Starting URL: https://www.automationtestinginsider.com/2019/12/bootstrap-dropdown-example_12.html

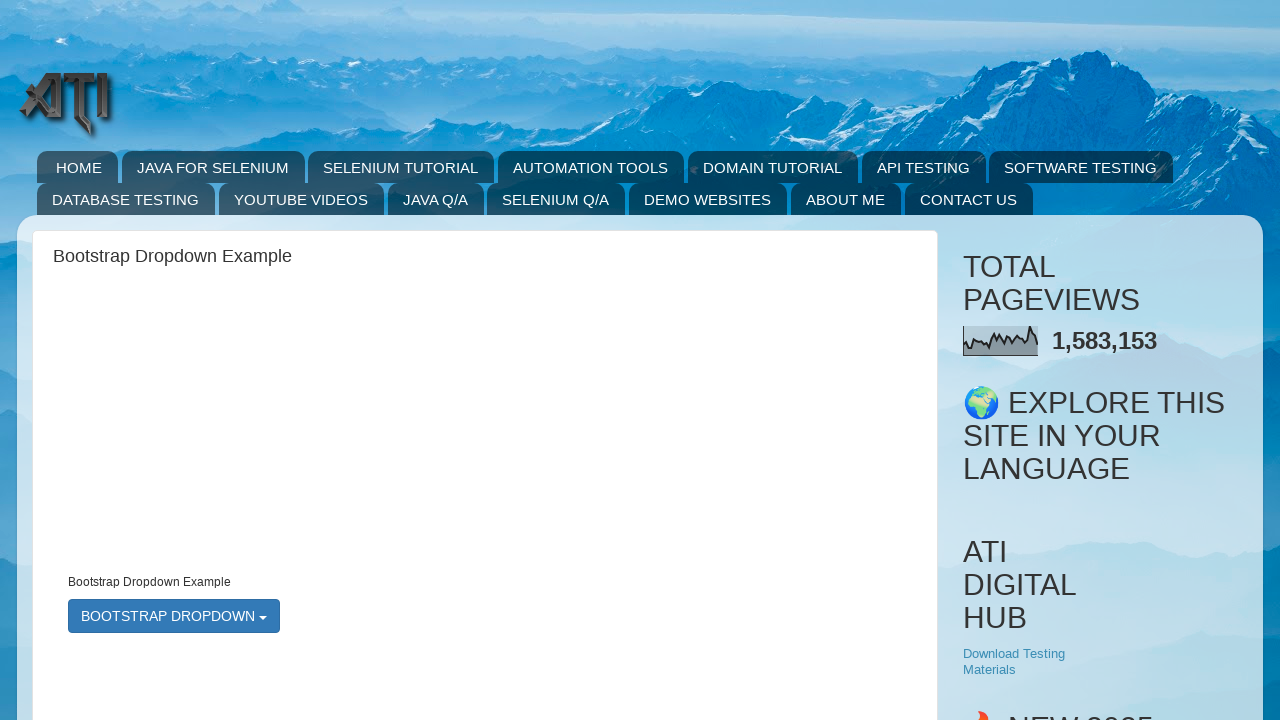

Clicked bootstrap dropdown button to expand menu at (174, 616) on button#bootstrapmenu
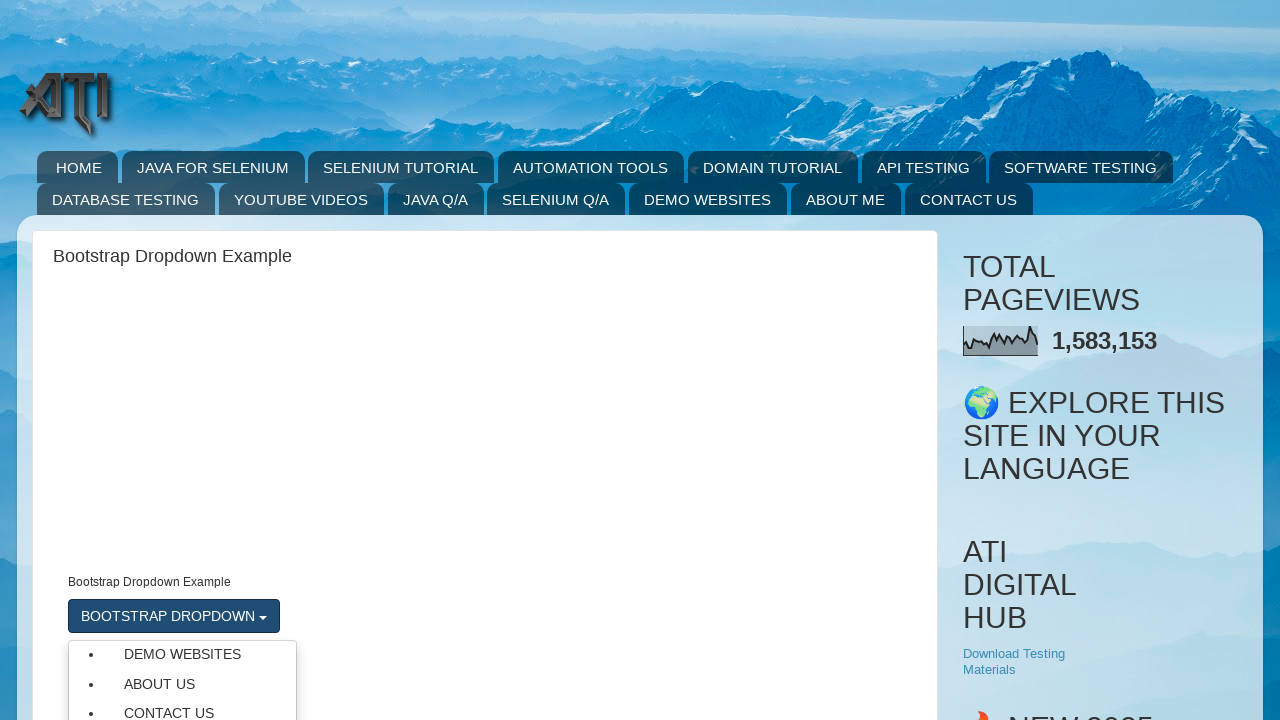

Dropdown menu became visible
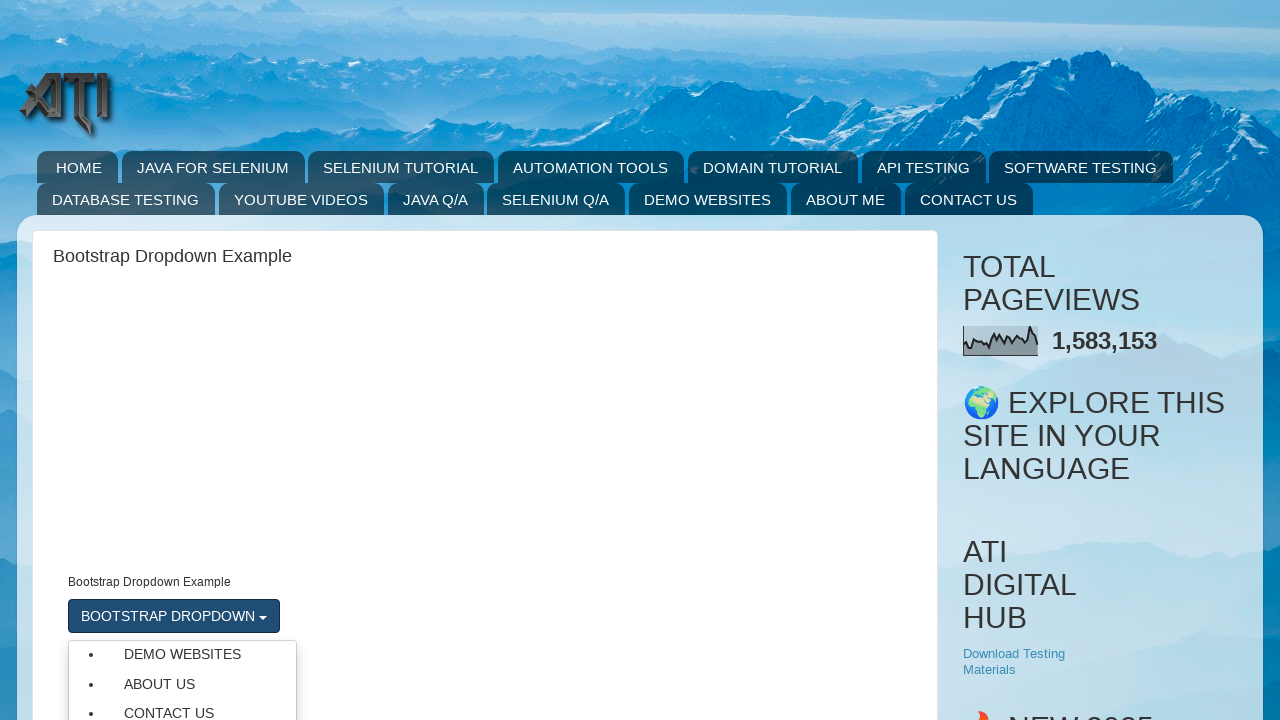

Selected 'ABOUT US' option from dropdown menu at (182, 684) on ul.dropdown-menu li:has-text('ABOUT US')
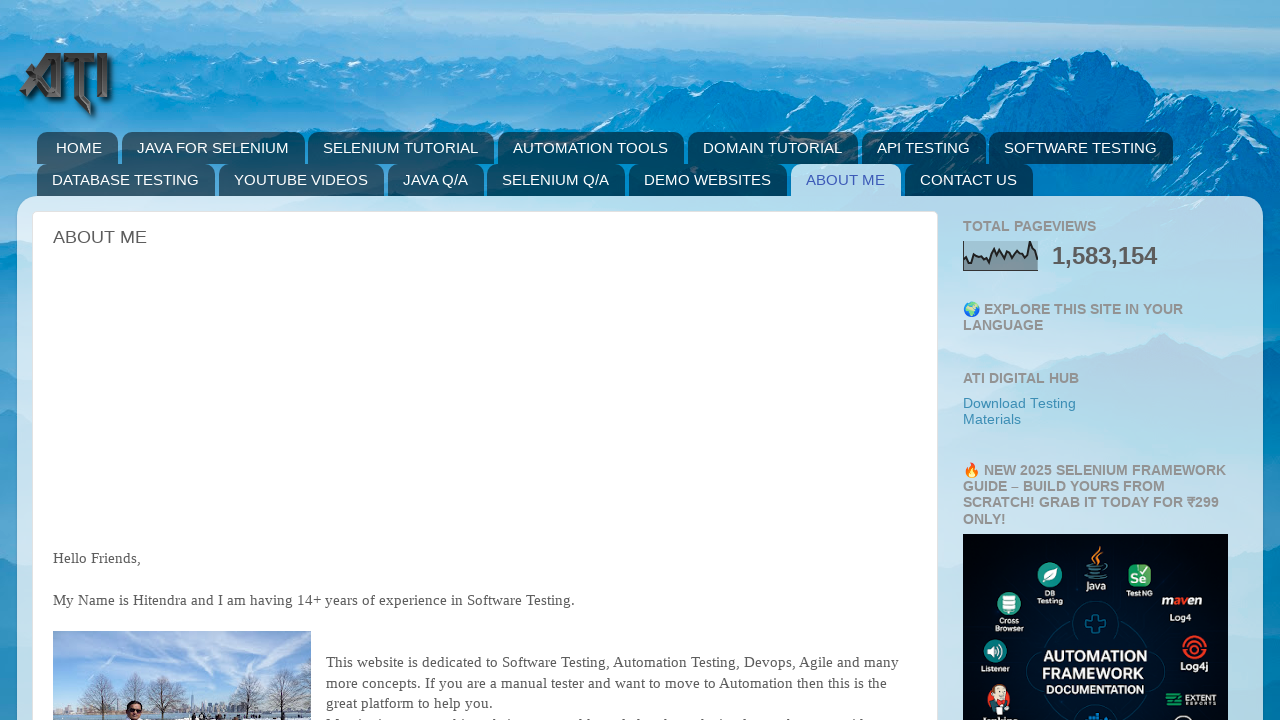

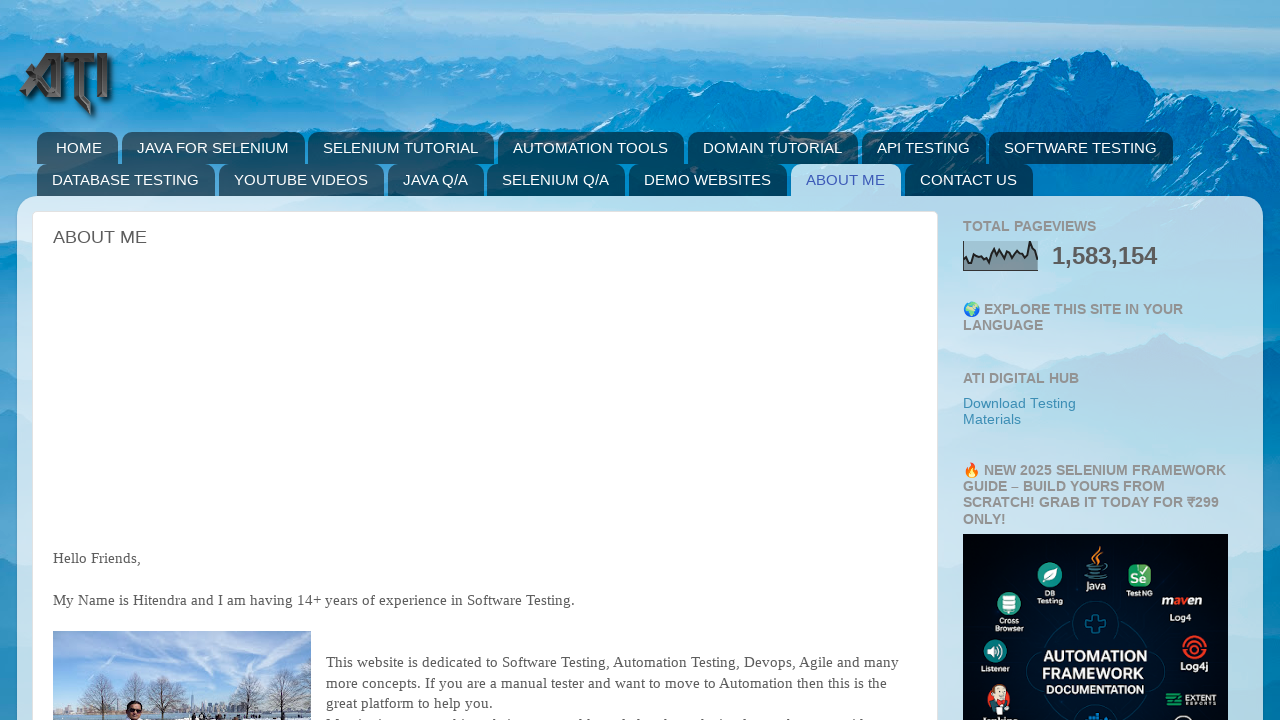